Tests searching for blog posts on developer.chrome.com by typing a search query, clicking on the first result, and verifying the blog post title loads

Starting URL: https://developer.chrome.com/

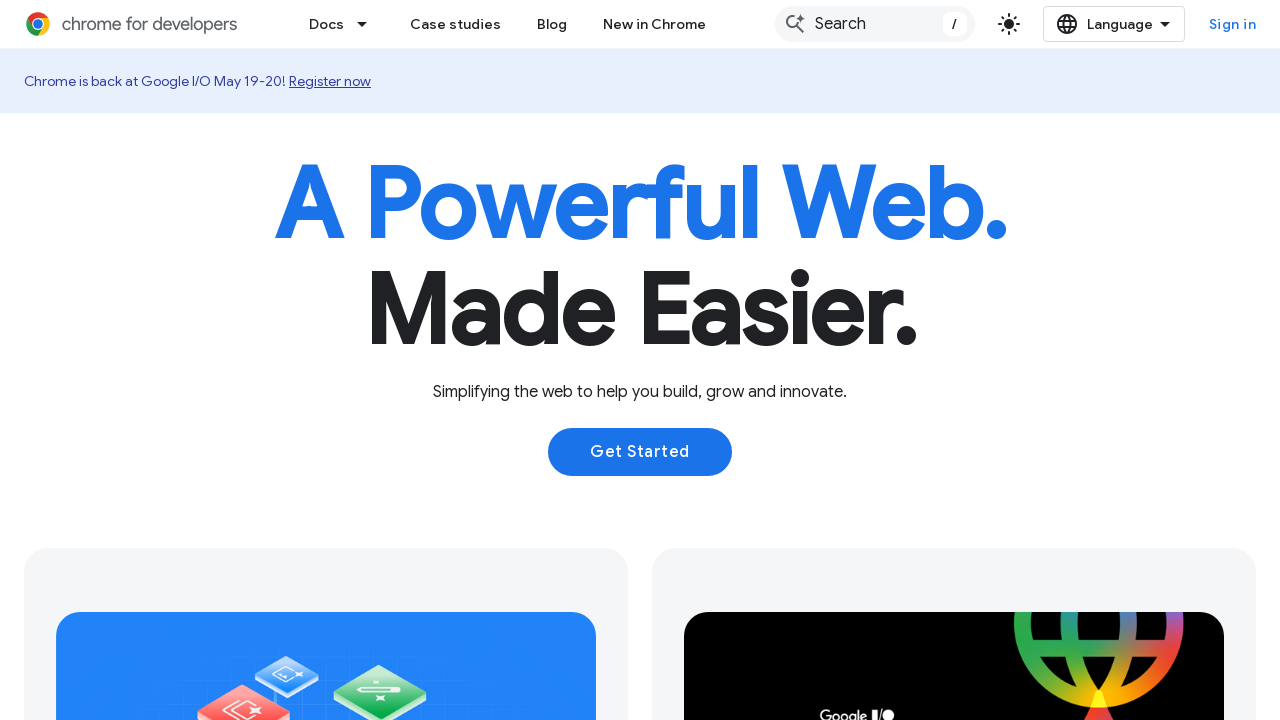

Set viewport size to 1080x1024
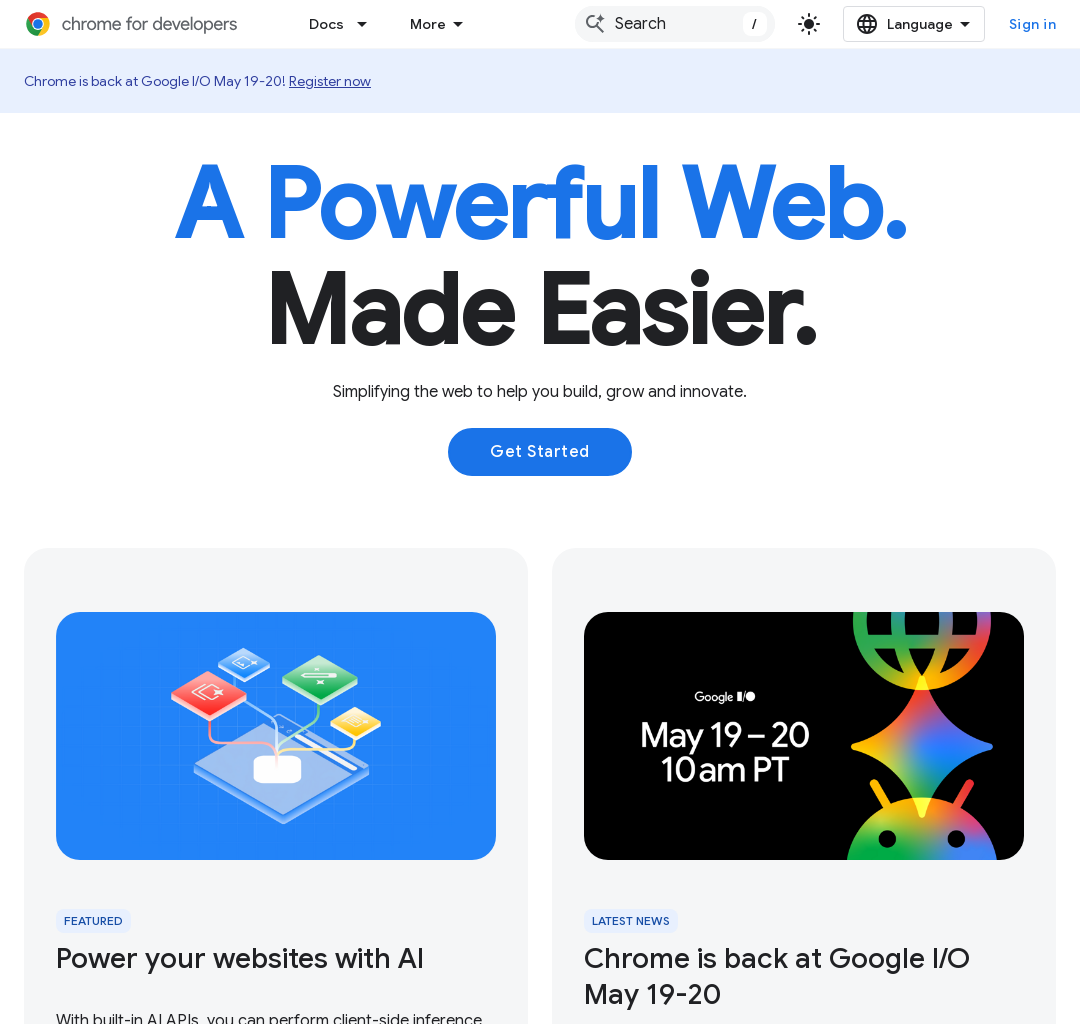

Typed search query 'automate beyond recorder' into search field on .devsite-search-field
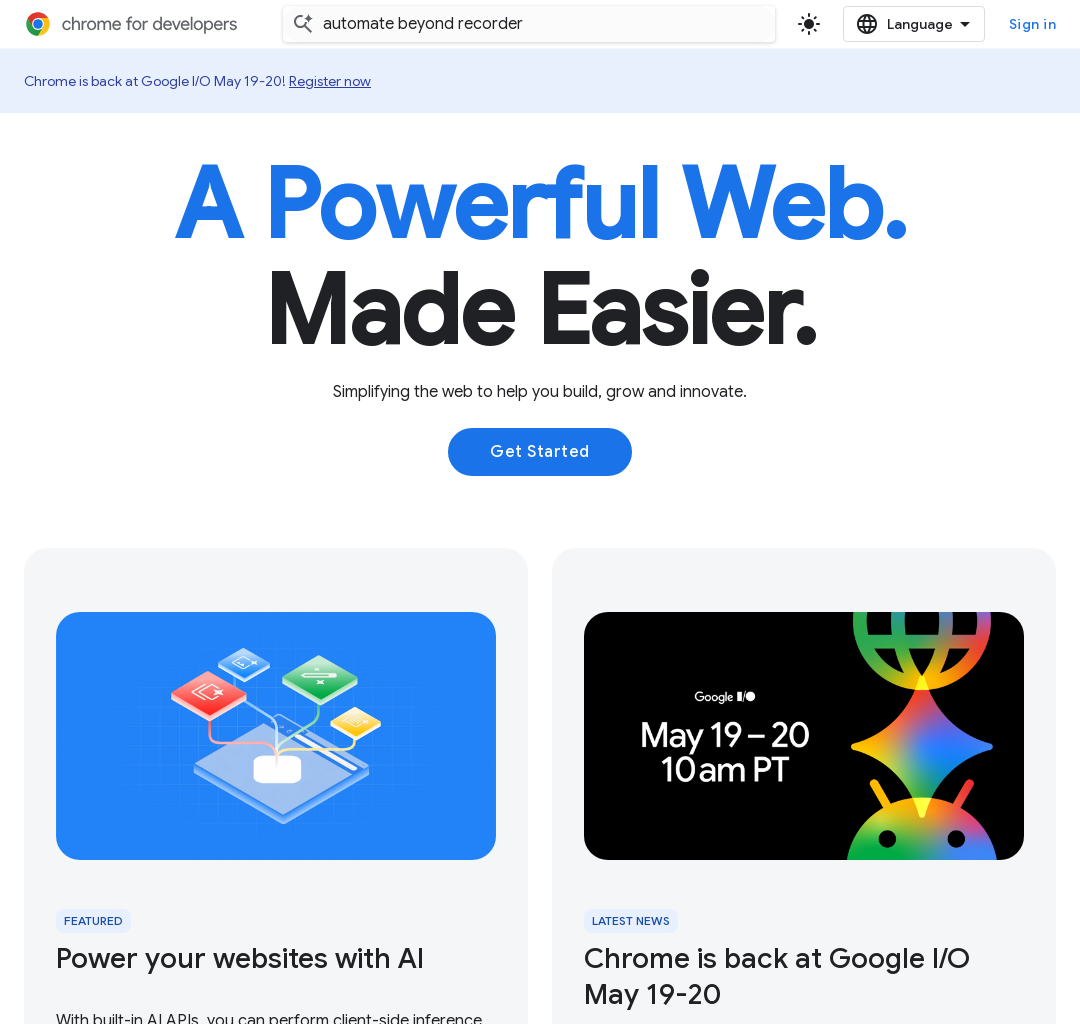

Search results loaded with first result visible
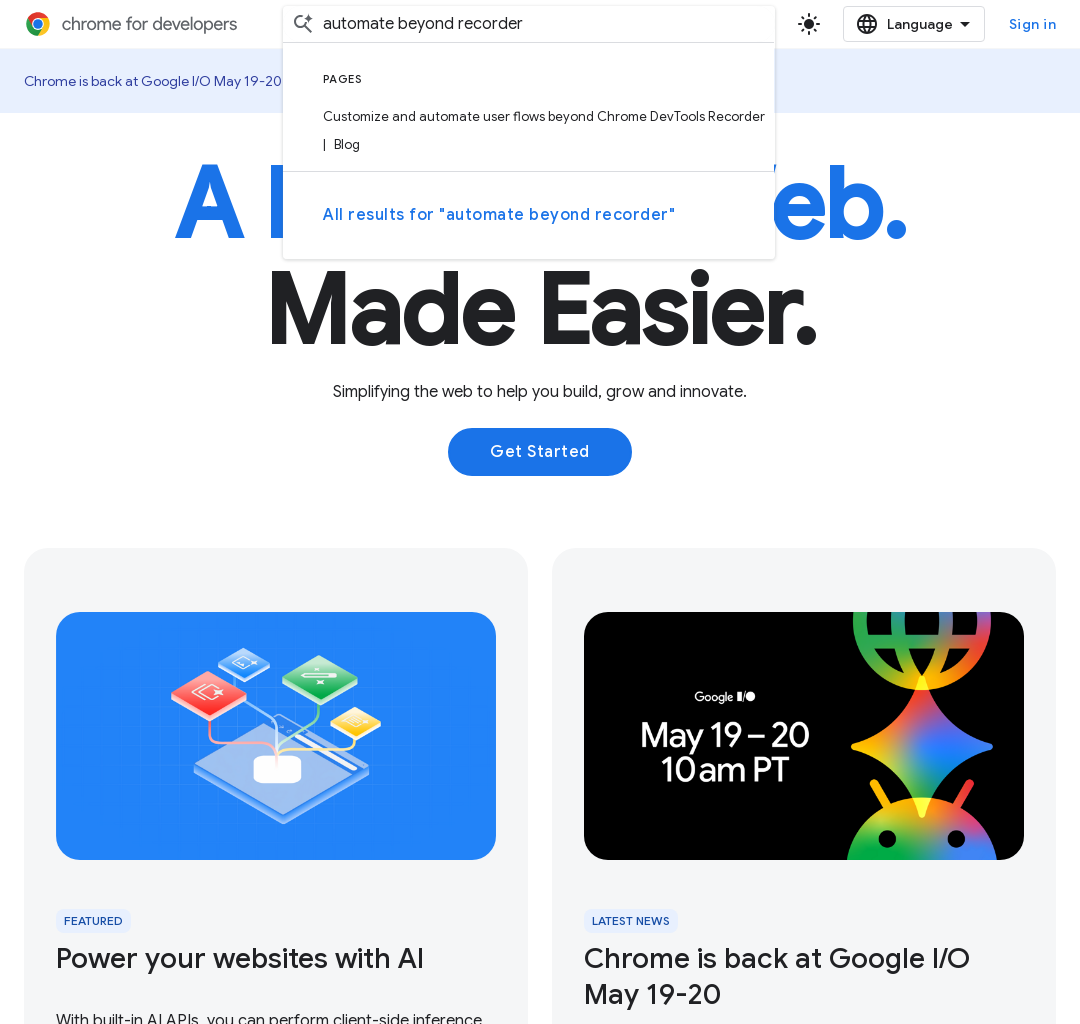

Clicked first search result link at (529, 131) on .devsite-result-item-link
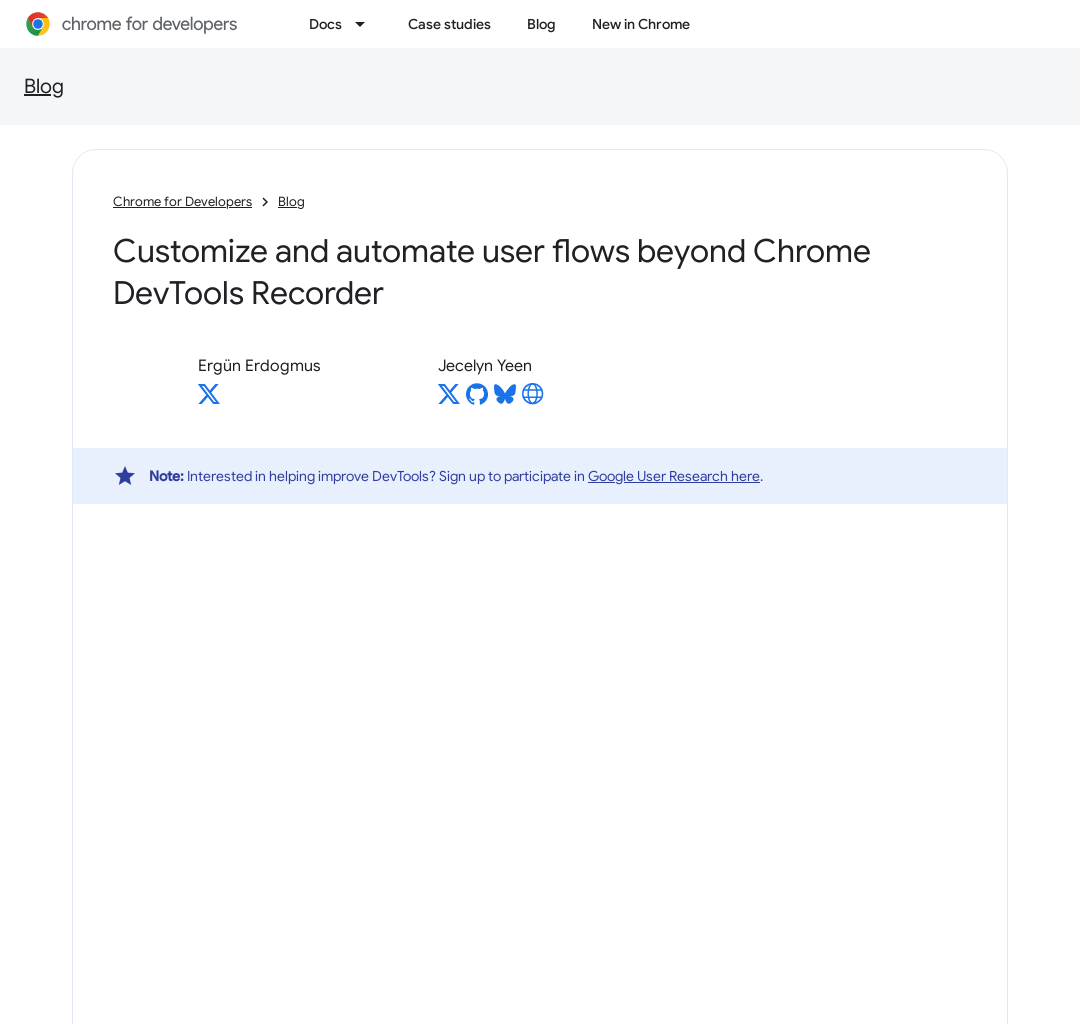

Blog post title 'Customize and automate' loaded successfully
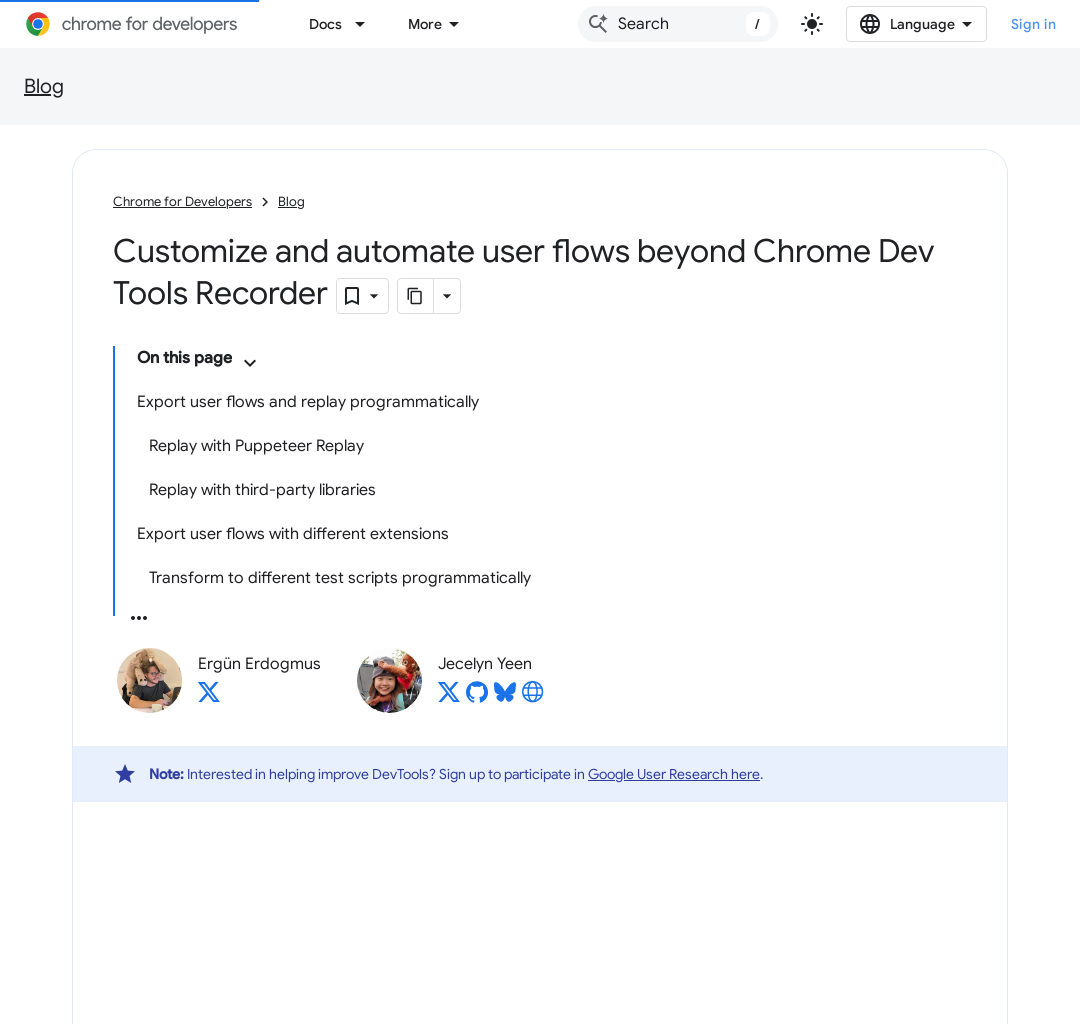

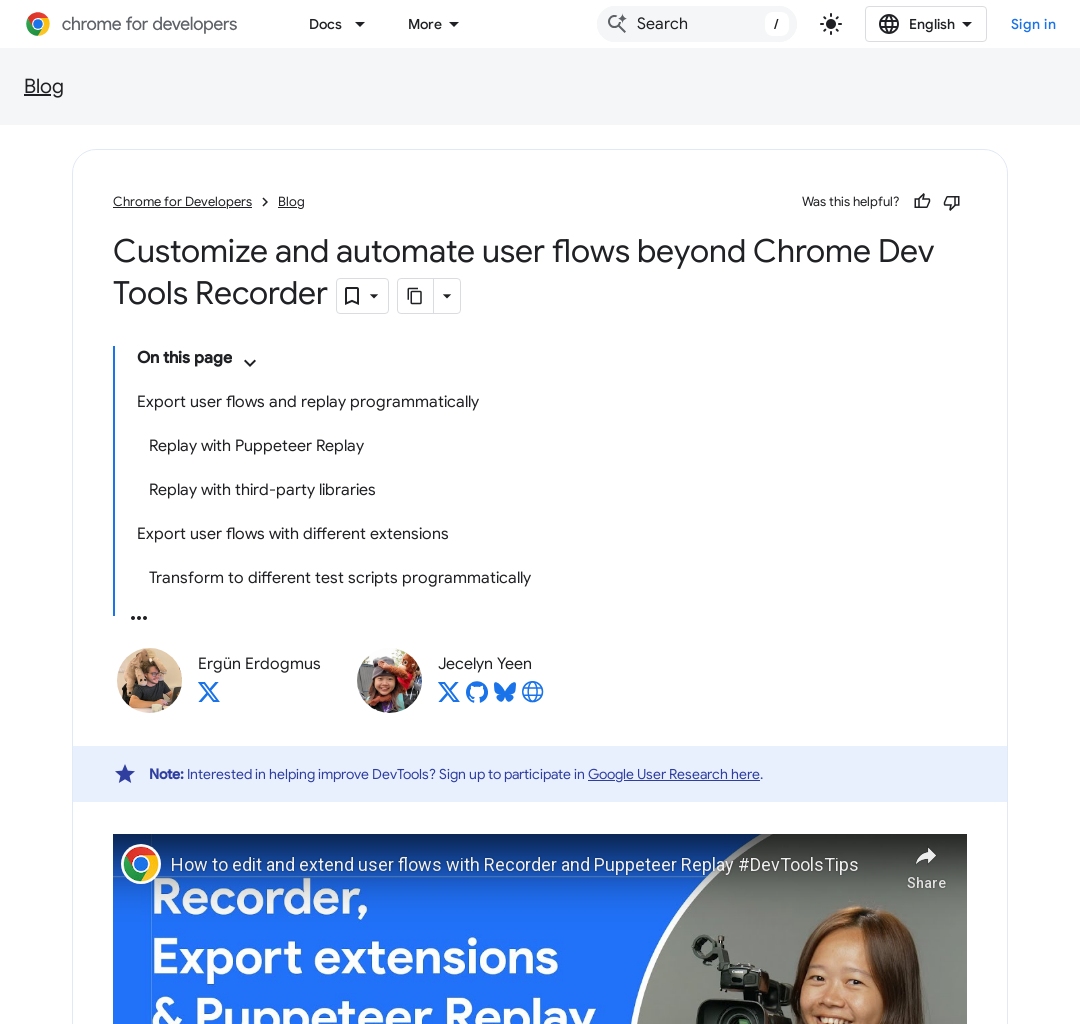